Tests navigation by clicking A/B test link, navigating back to home, then clicking checkboxes link

Starting URL: http://the-internet.herokuapp.com/

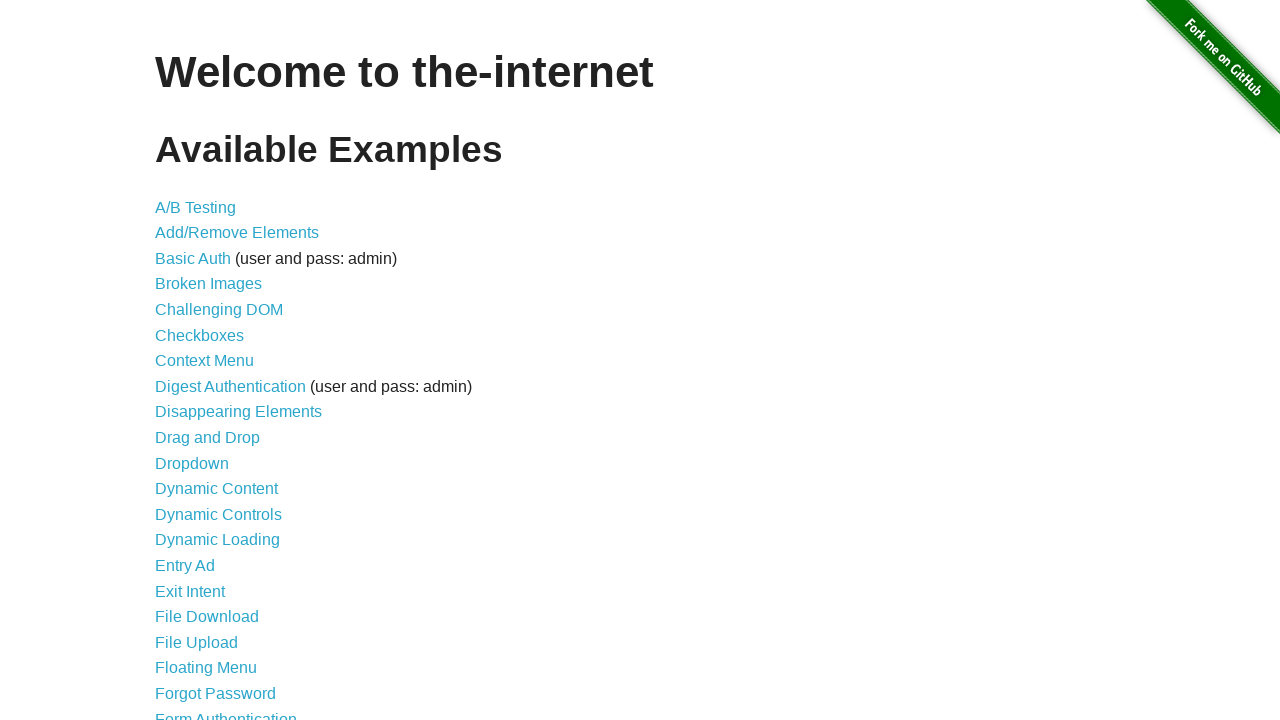

Set viewport size to 1920x1080
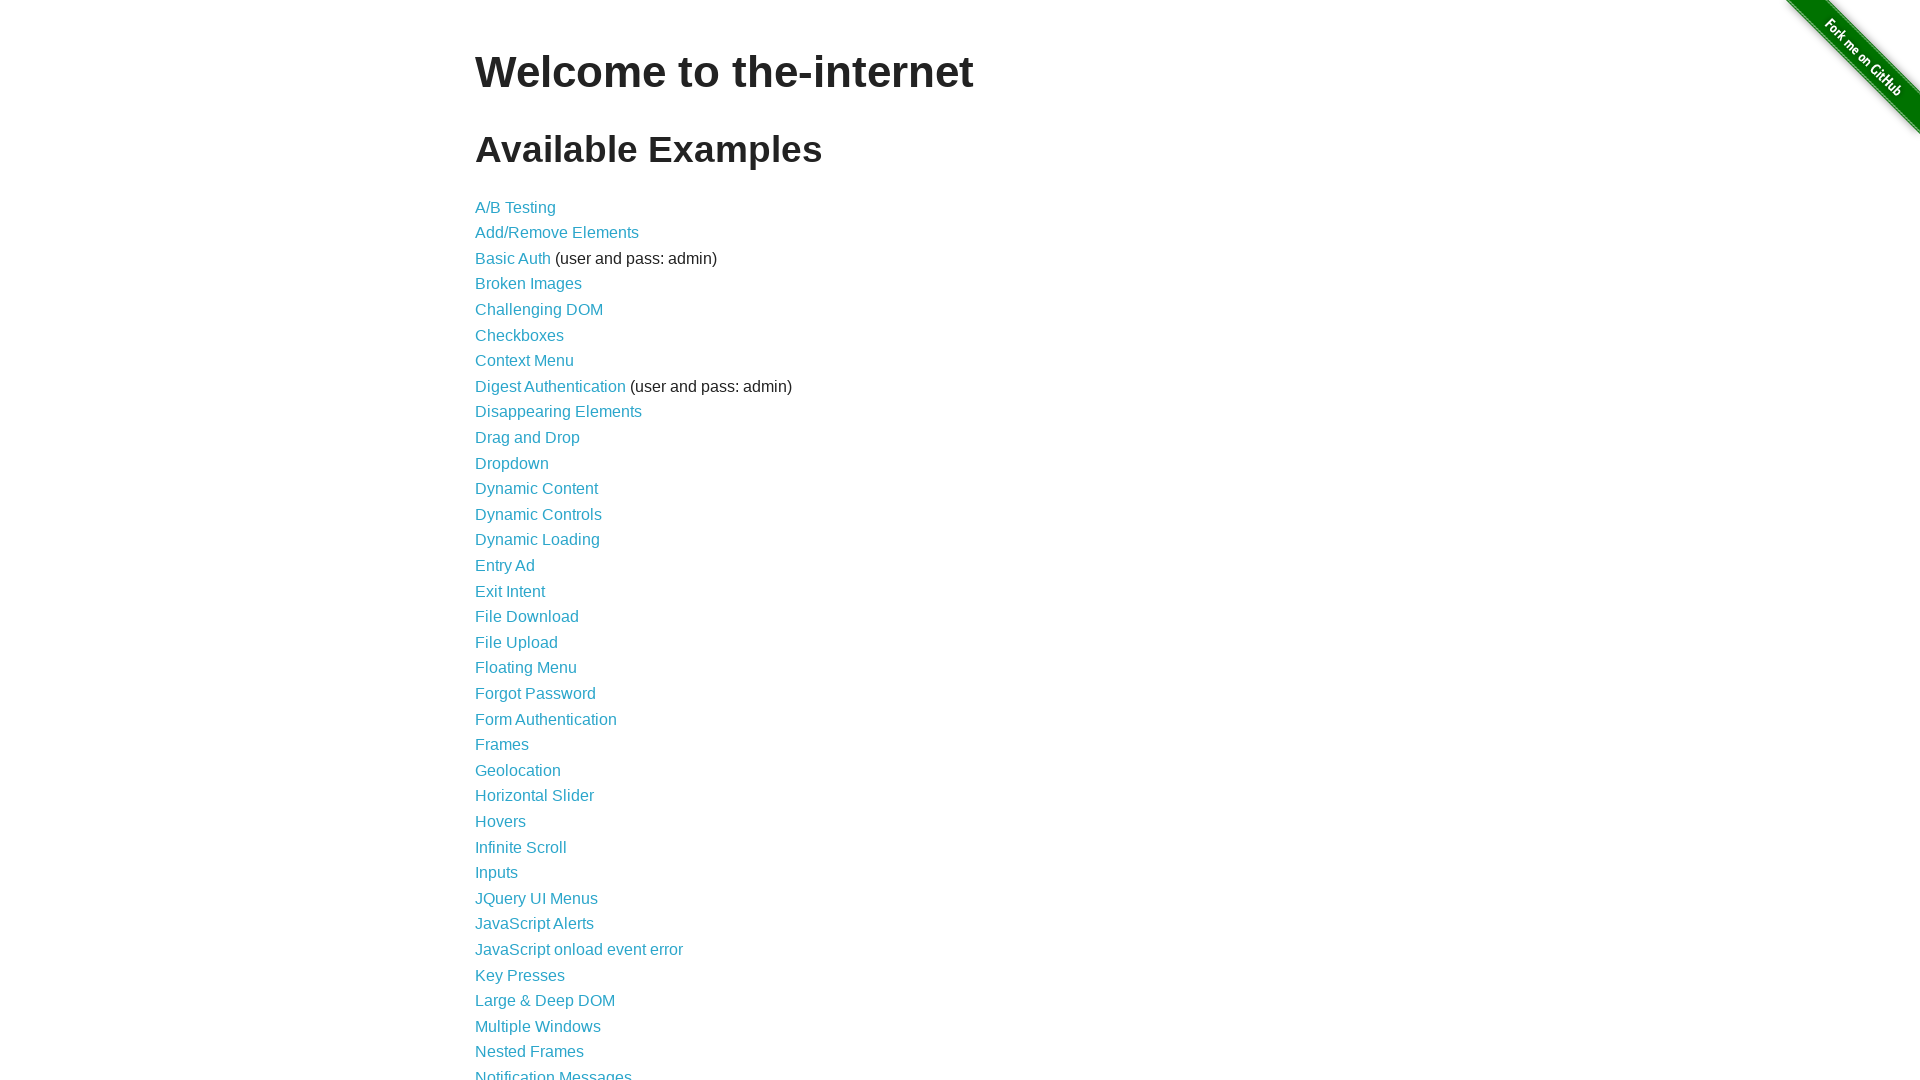

Clicked A/B Testing link at (516, 207) on a[href='/abtest']
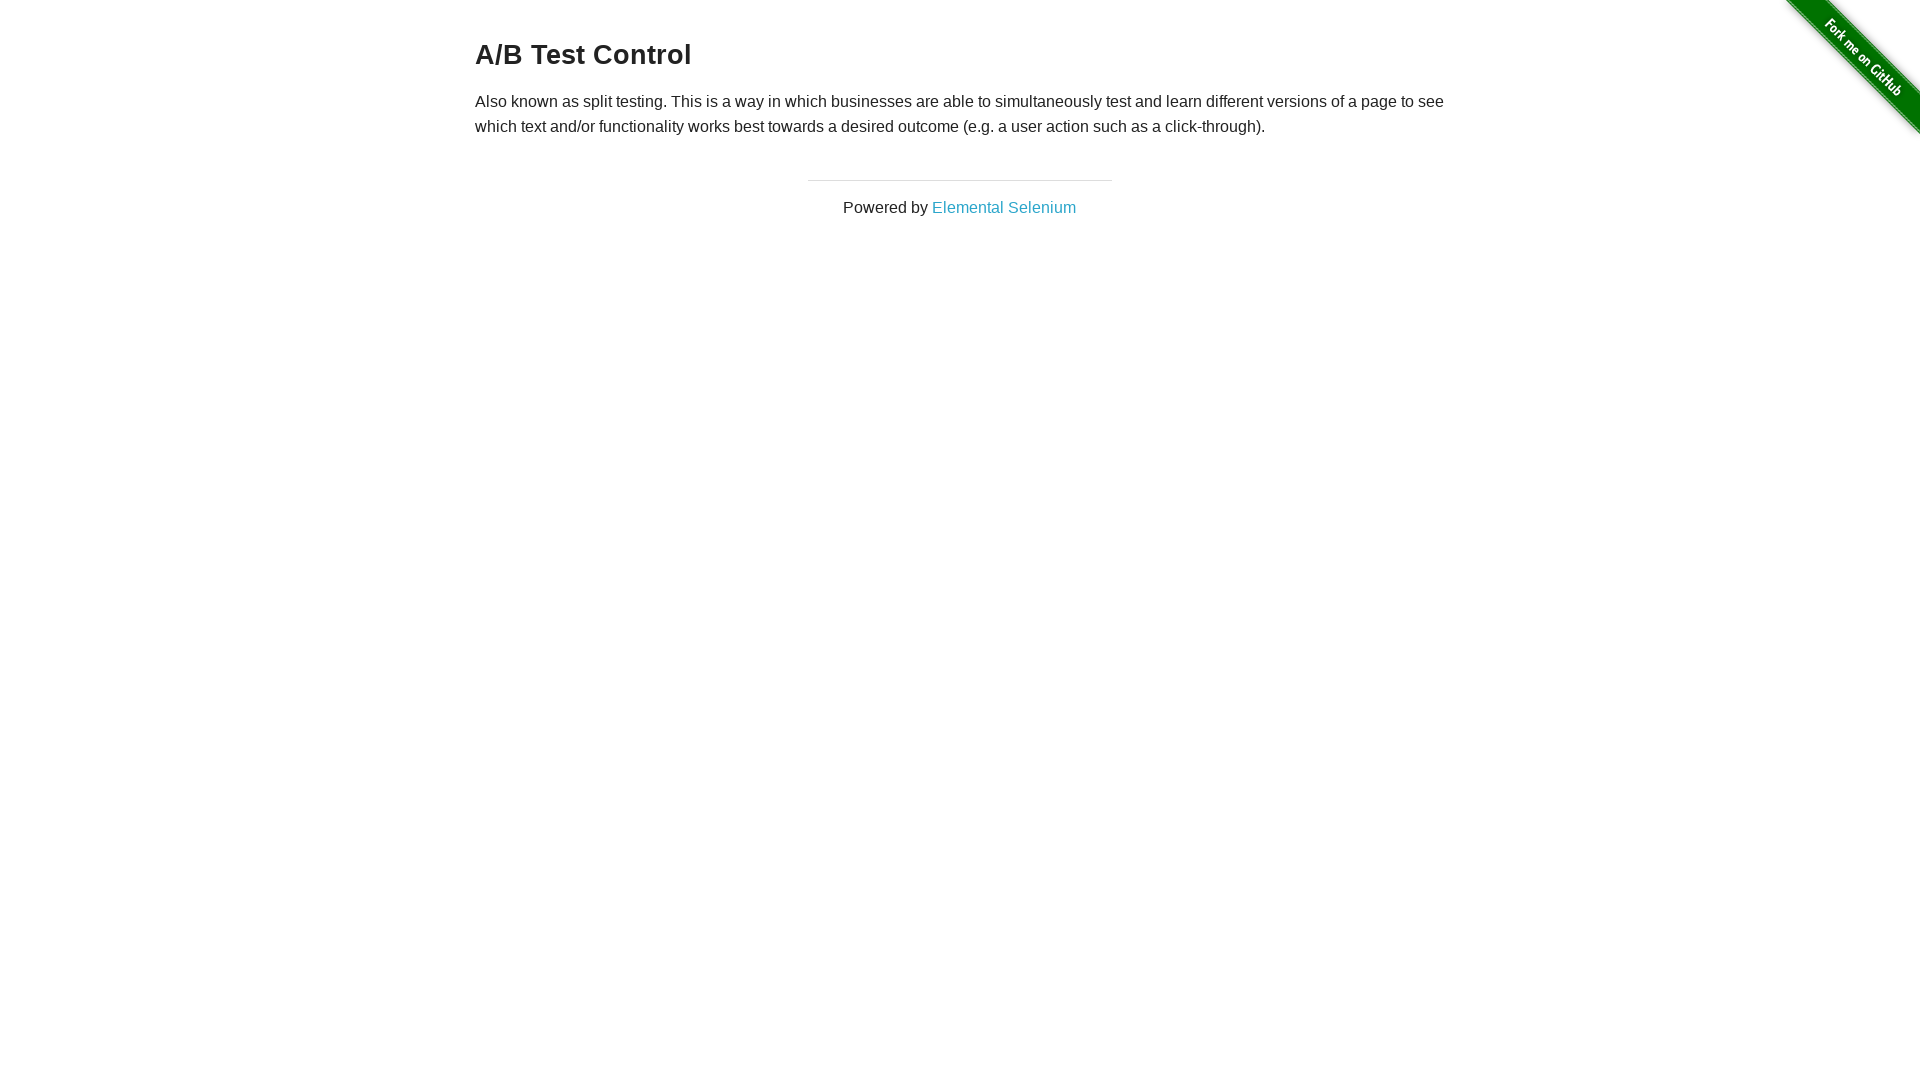

A/B Testing page loaded
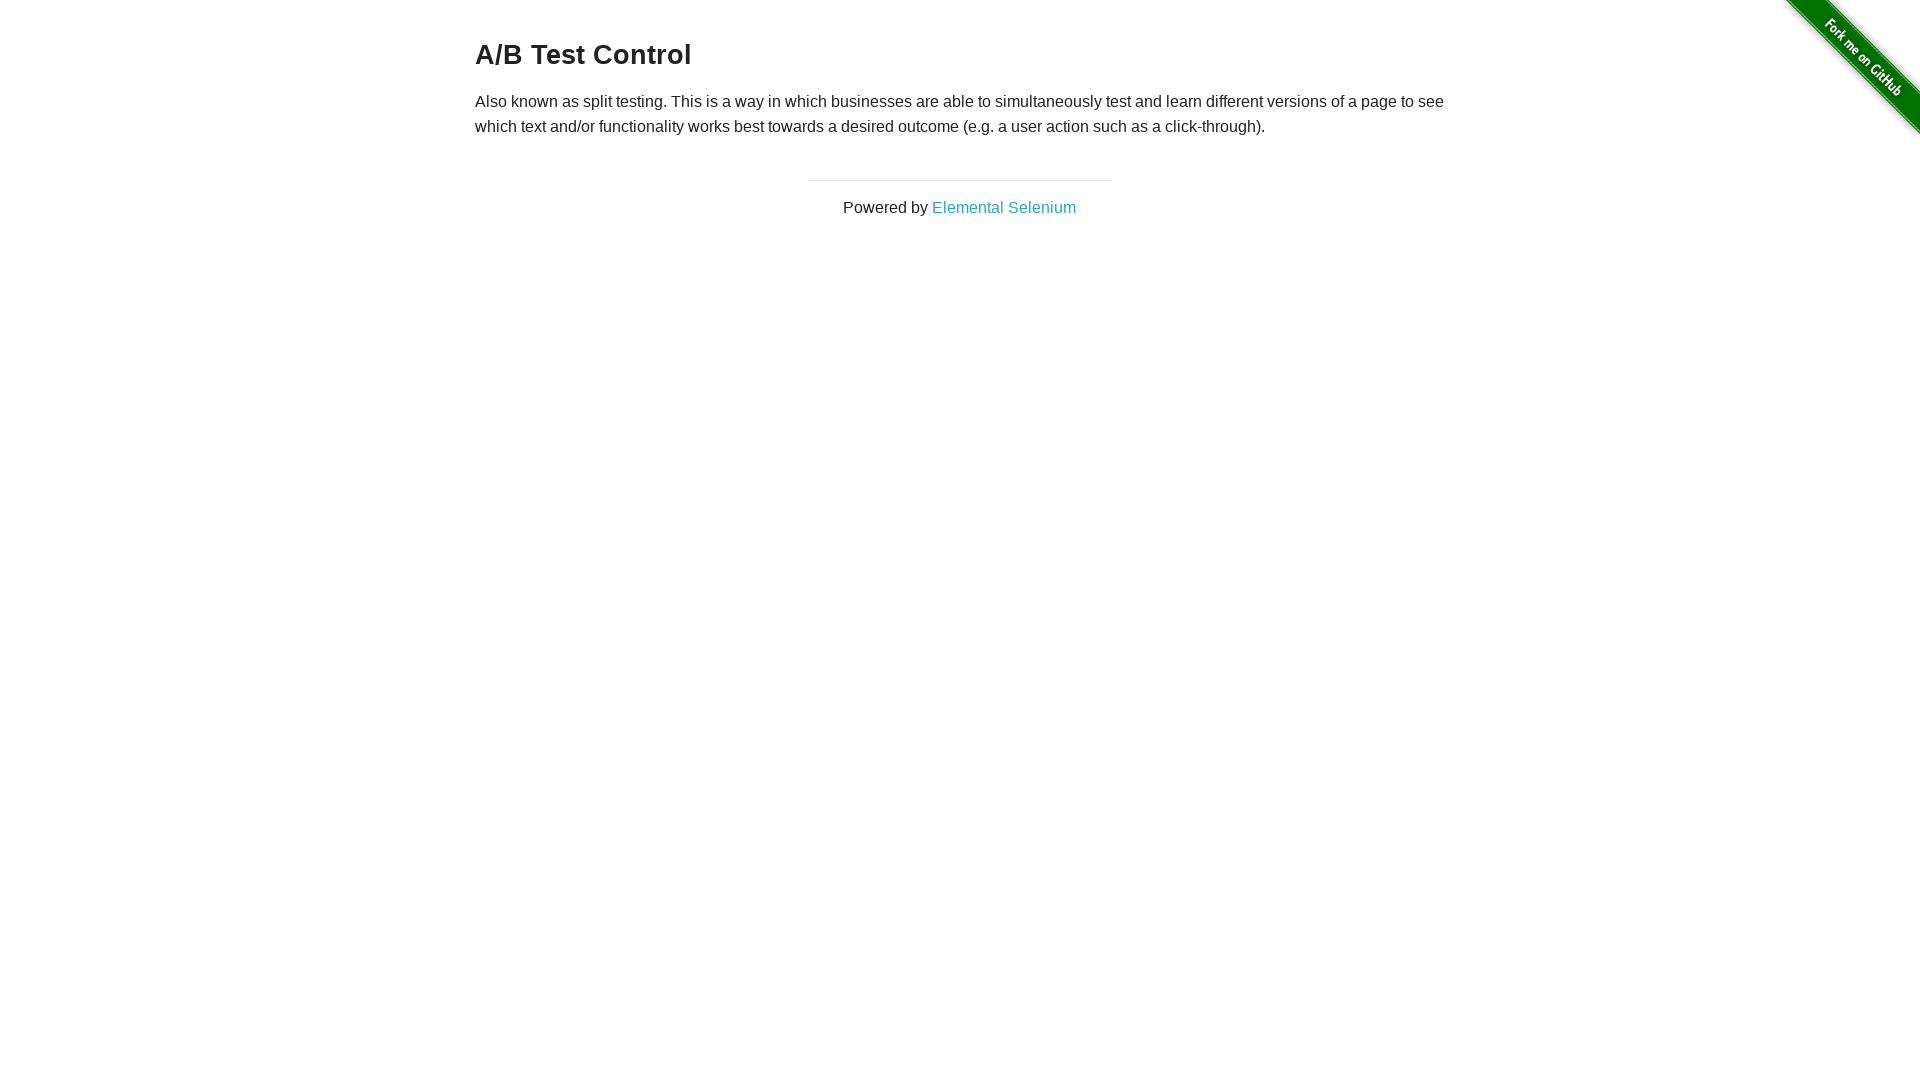

Navigated back to home page
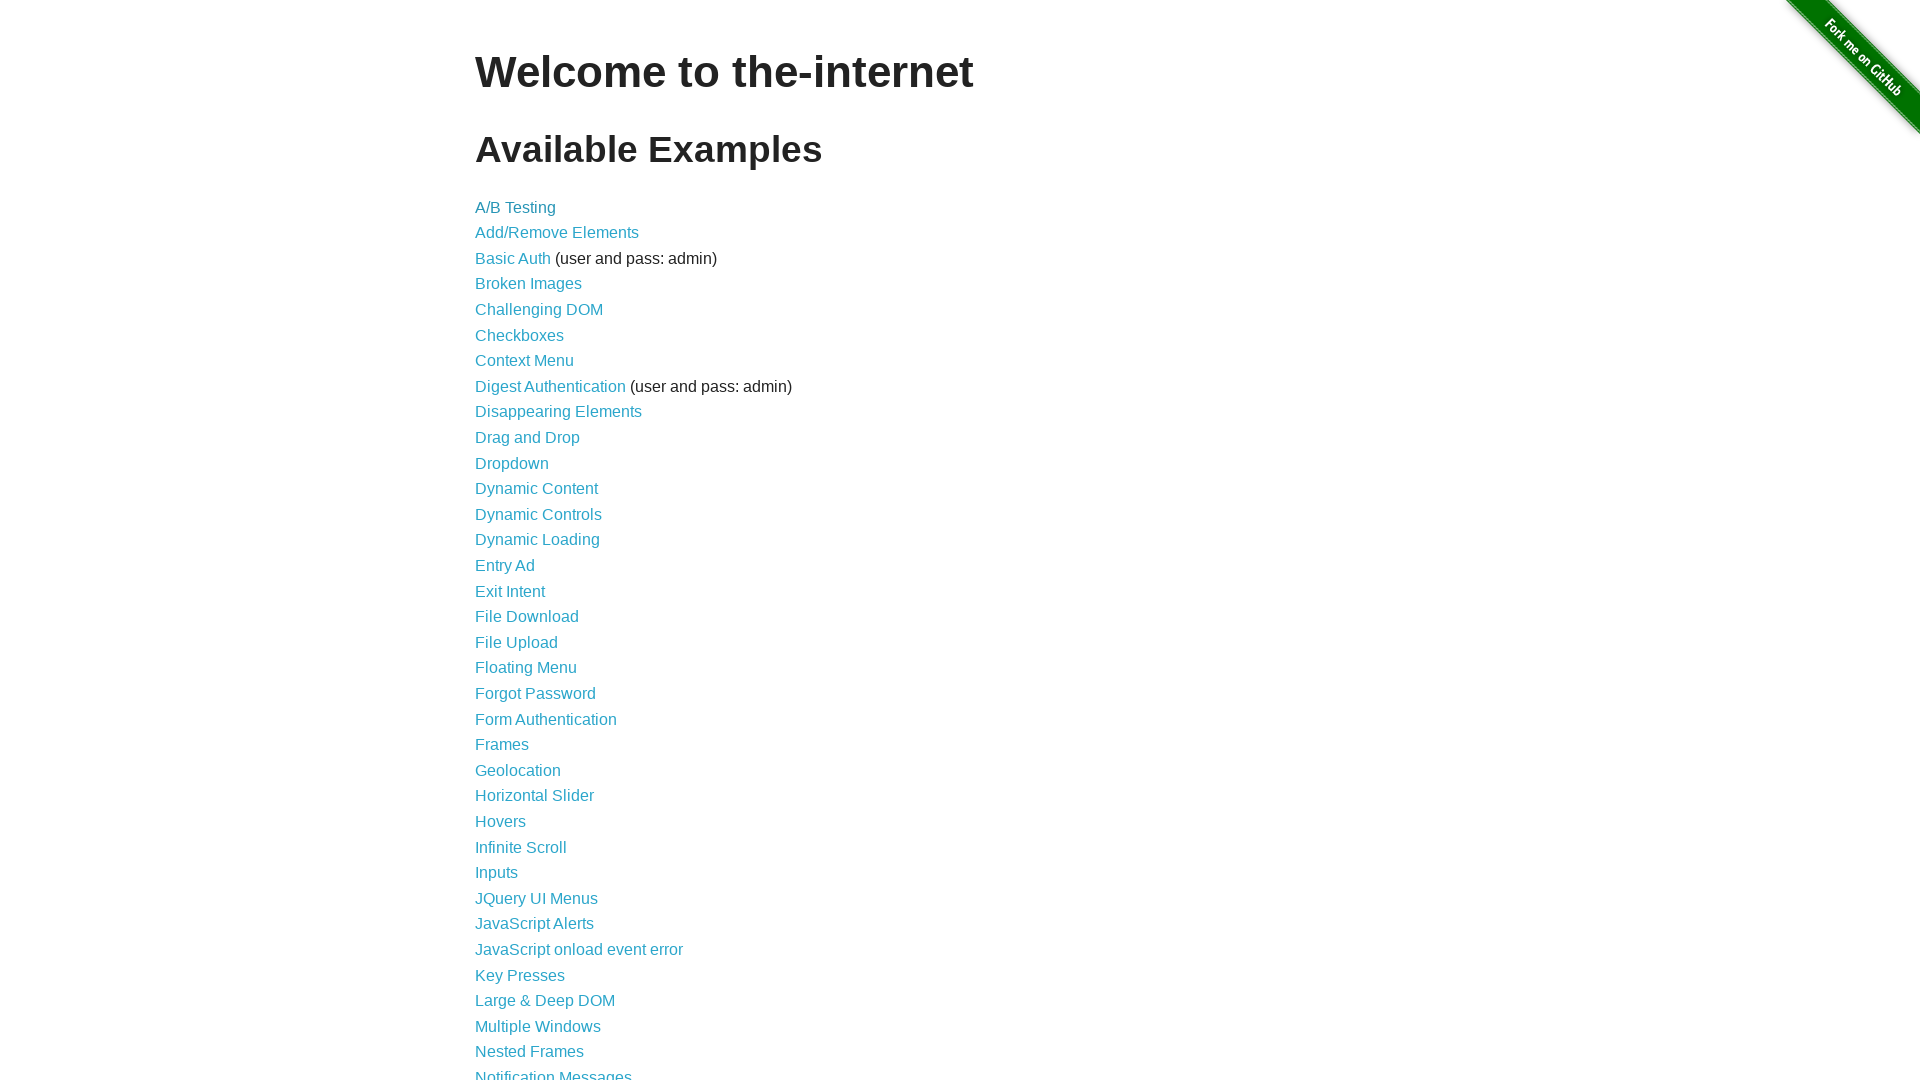

Clicked Checkboxes link at (520, 335) on a[href='/checkboxes']
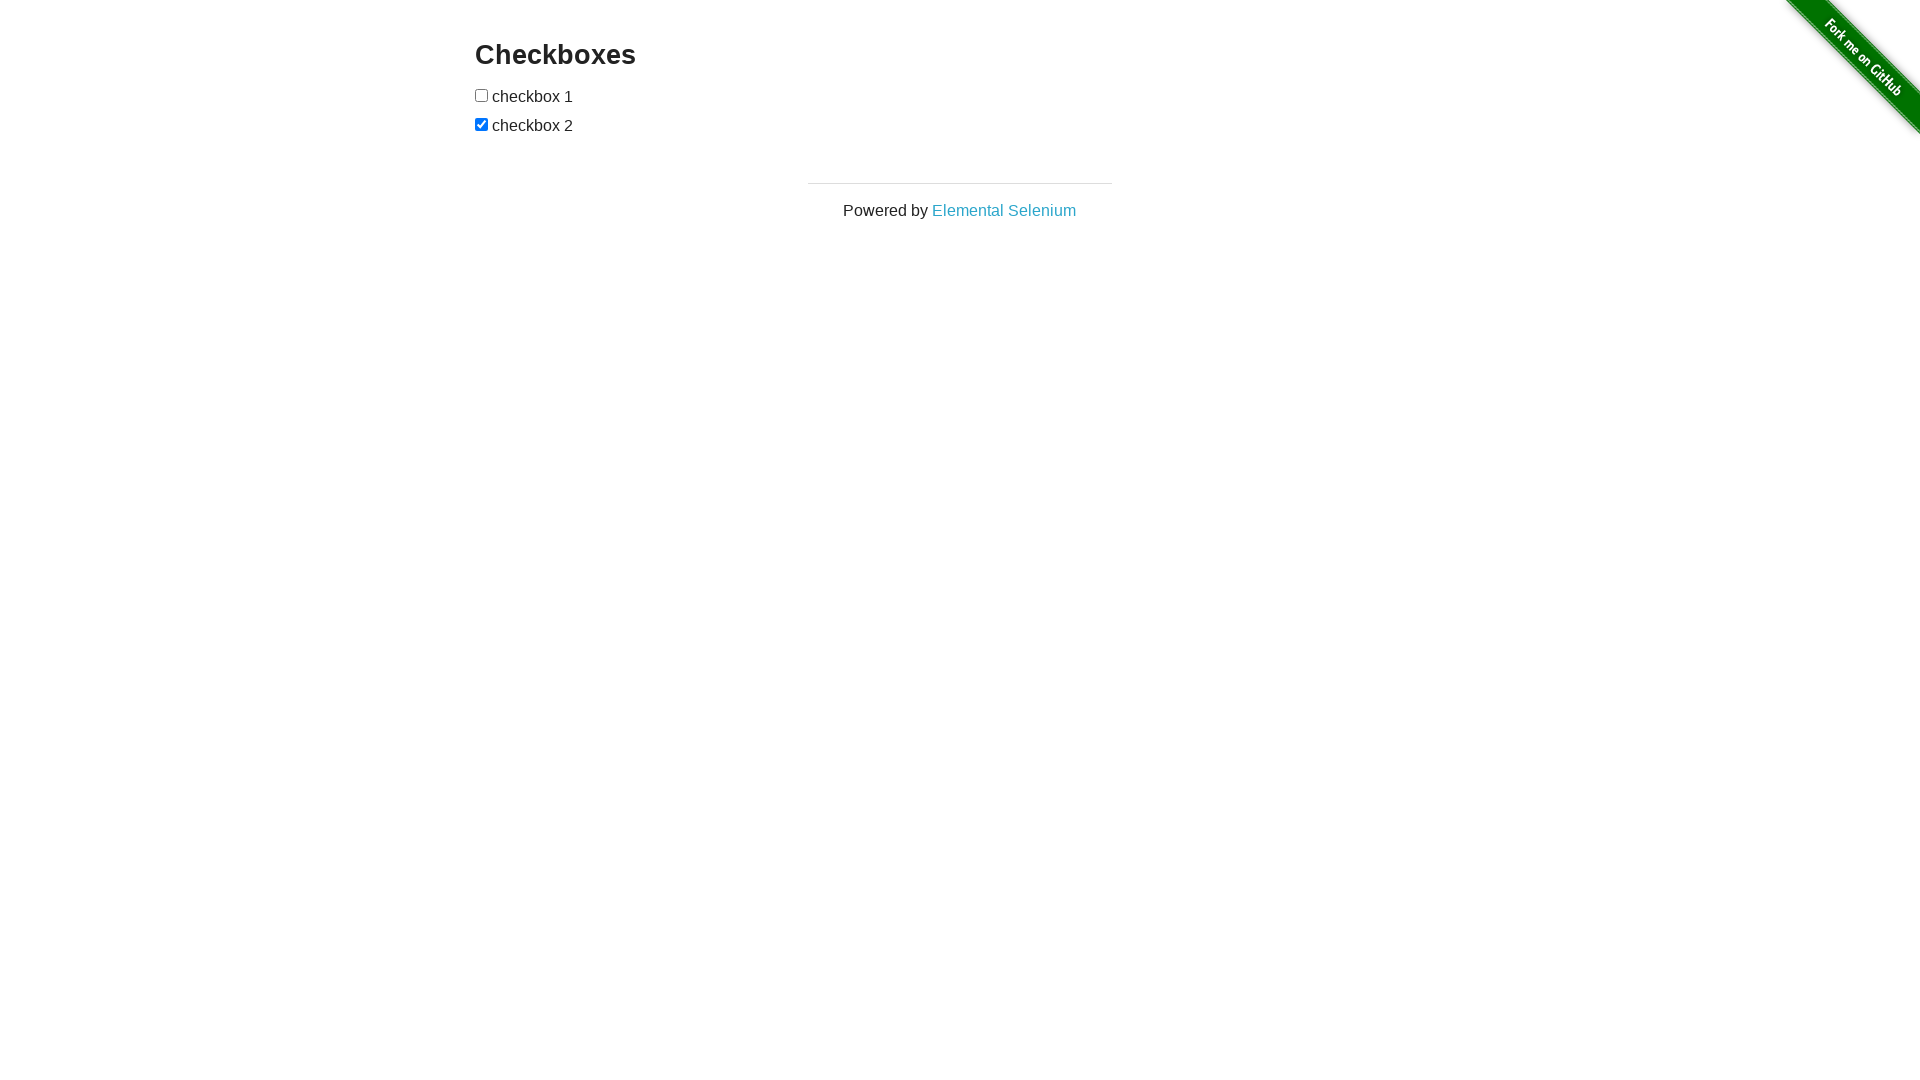

Checkboxes page loaded
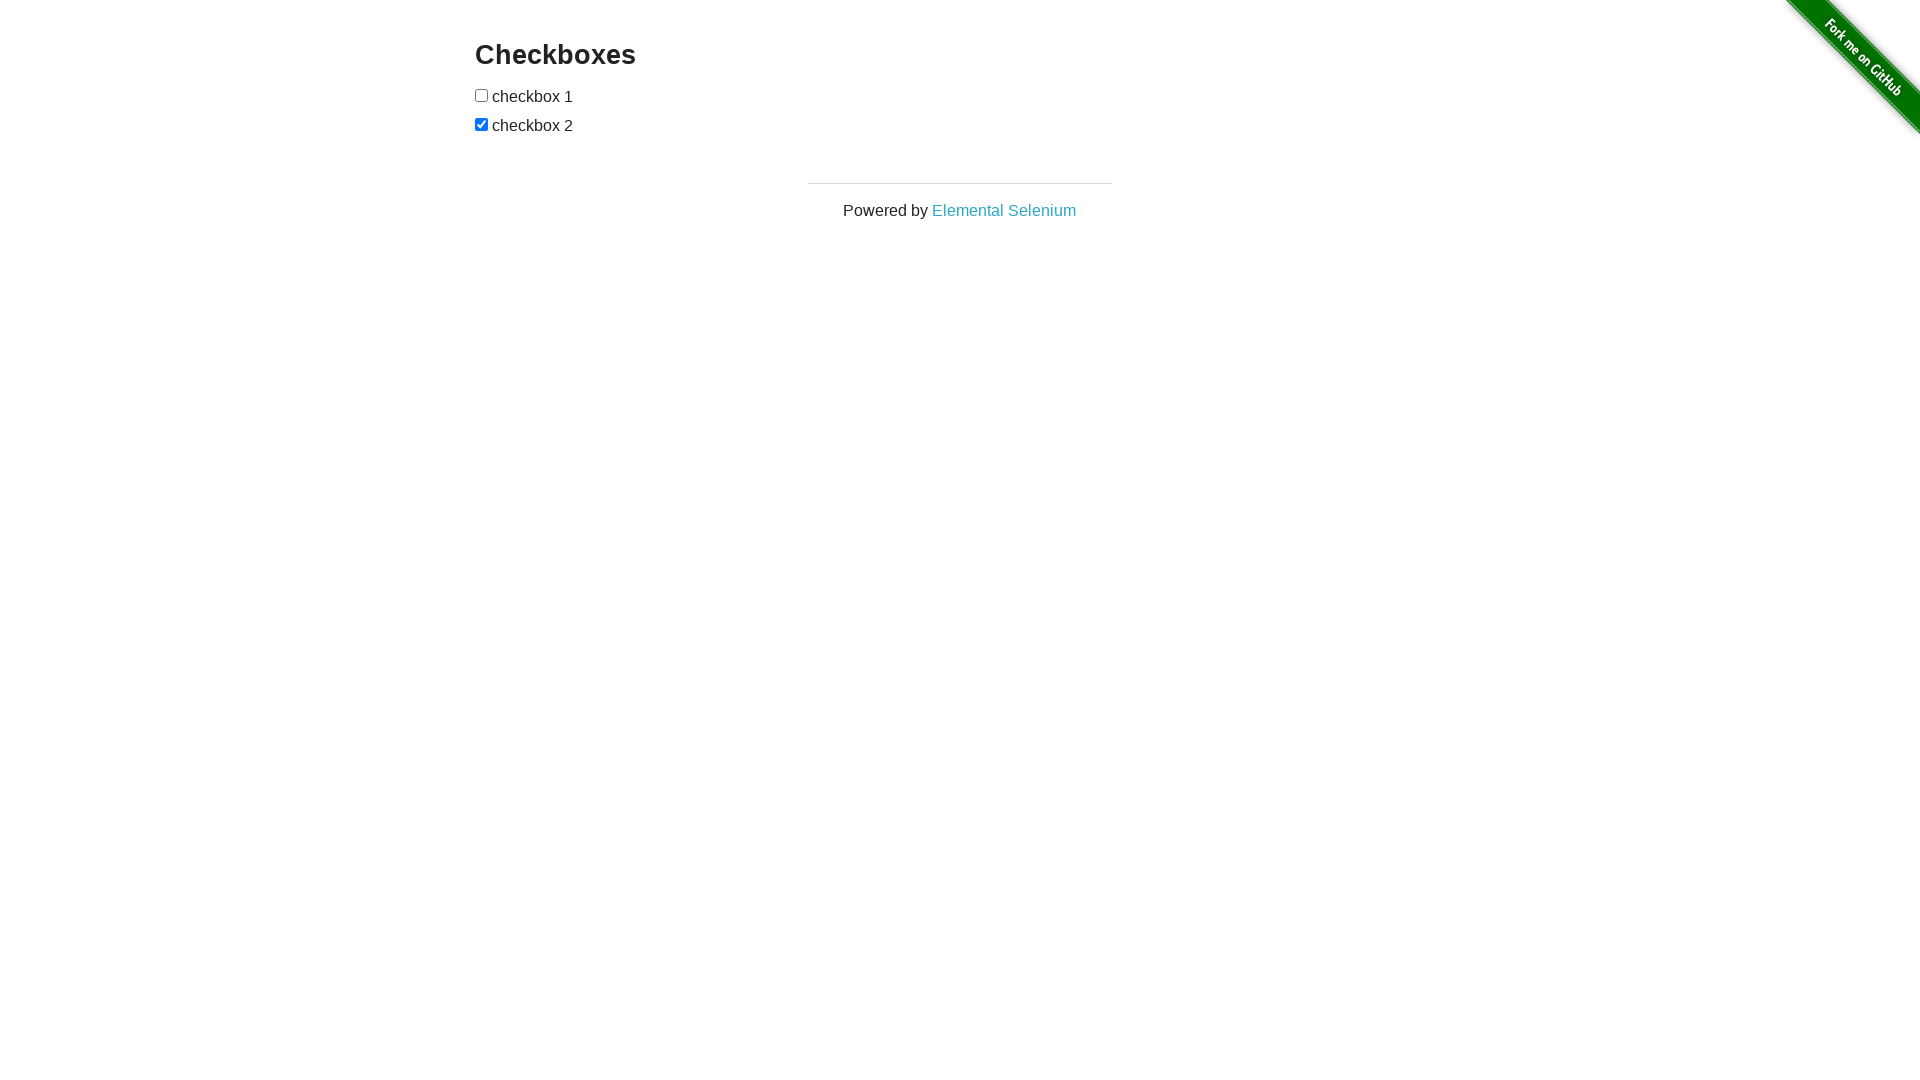

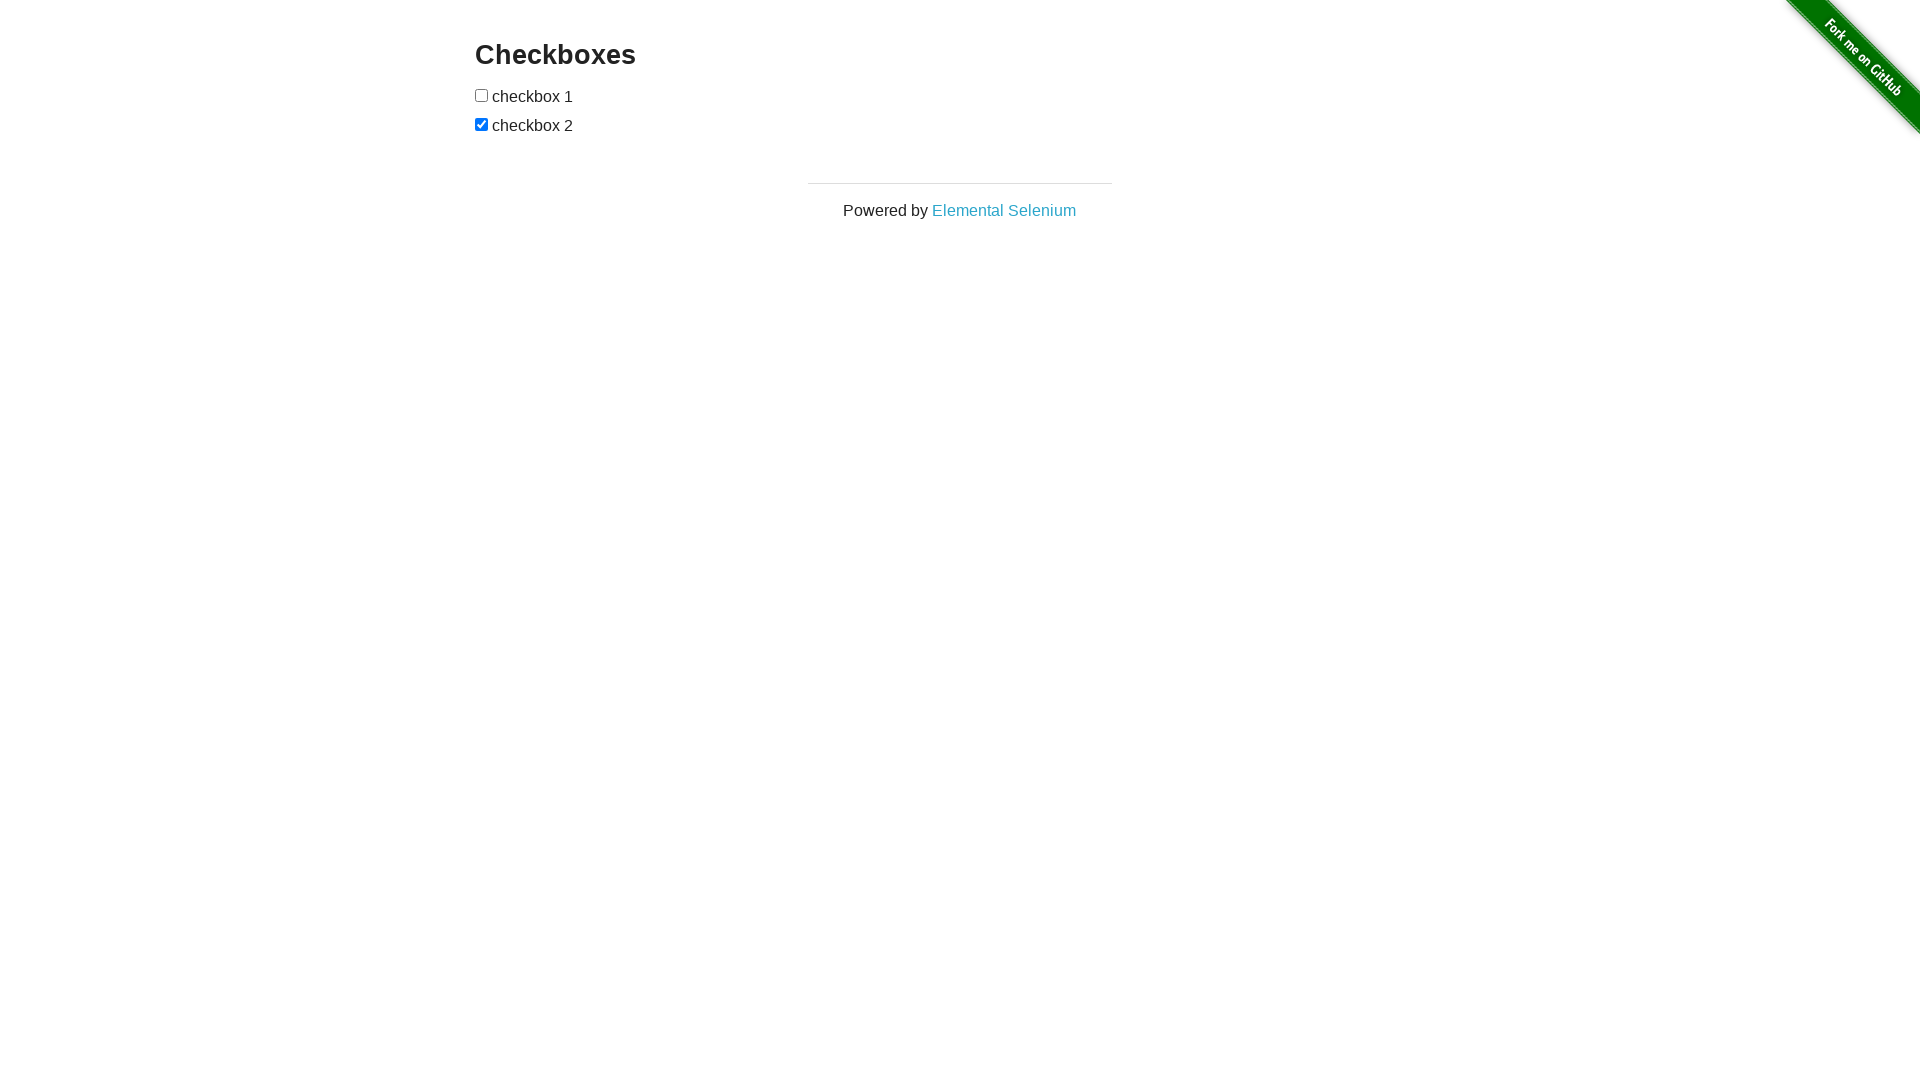